Navigates to A/B Testing page and verifies the page title text

Starting URL: https://the-internet.herokuapp.com/

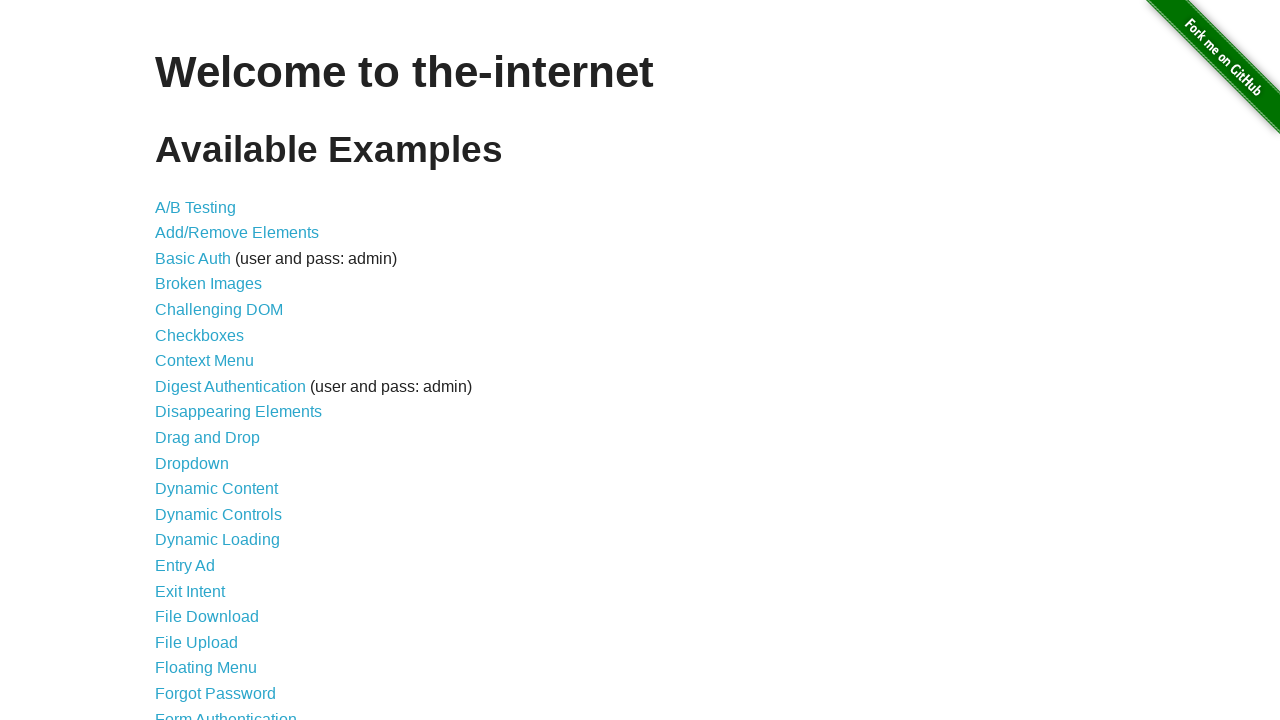

Clicked on A/B Testing link at (196, 207) on a[href='/abtest']
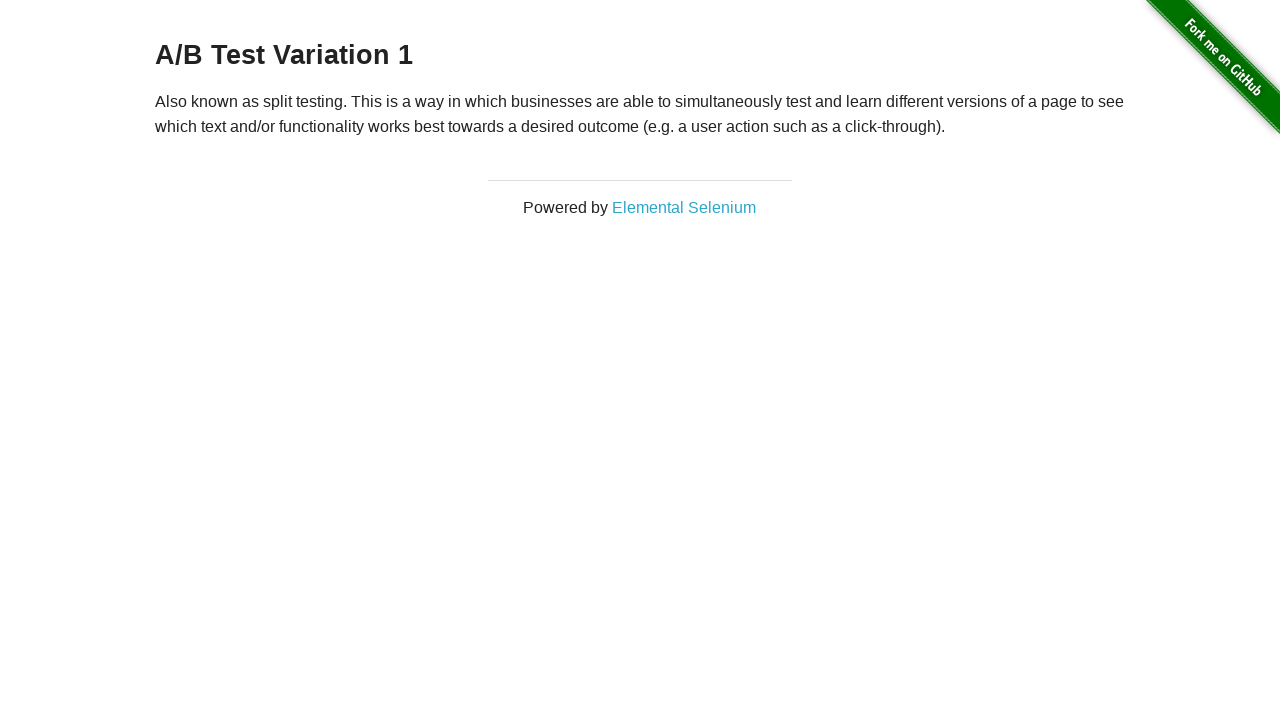

Located h3 element for A/B Test title
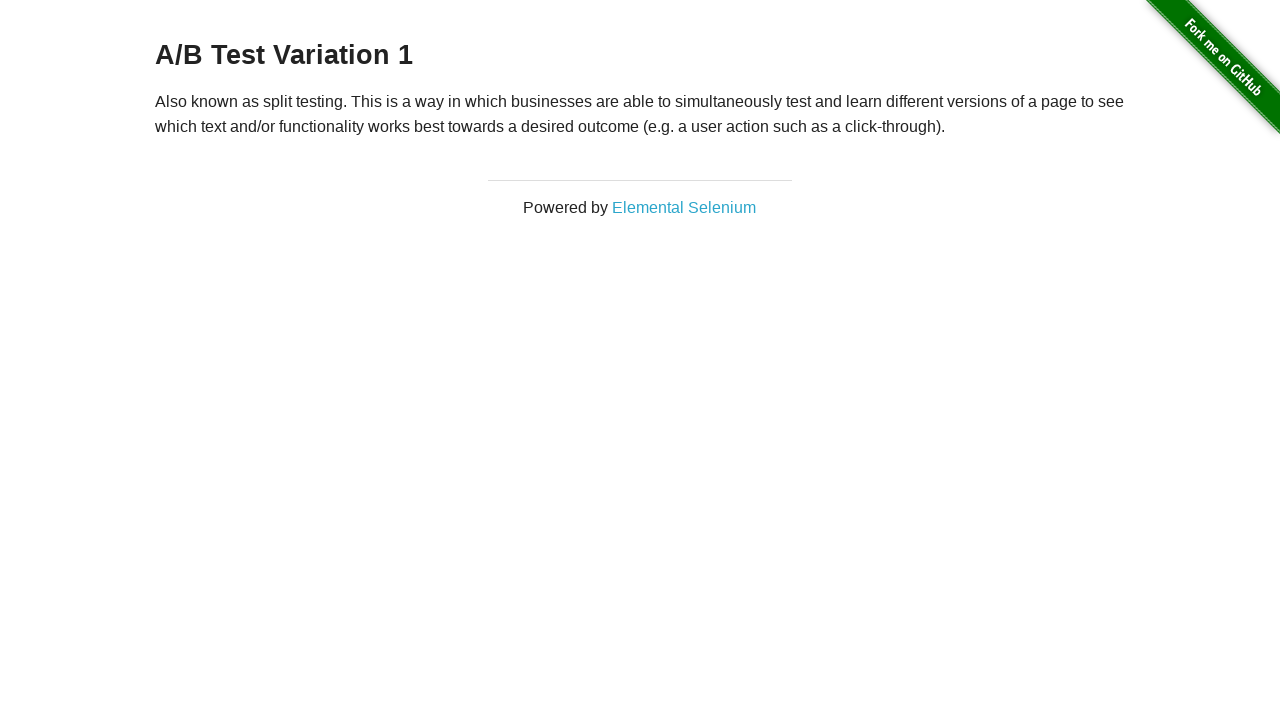

Waited for h3 element to be visible
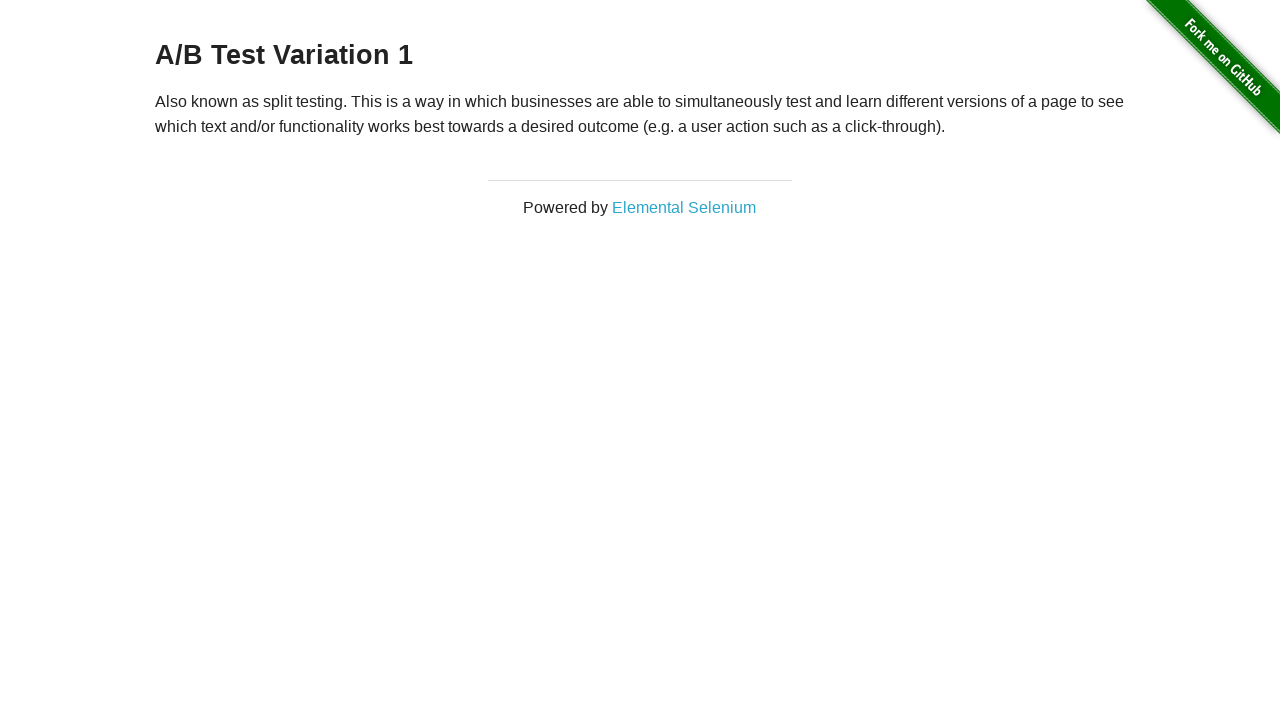

Verified A/B Test page title is either 'A/B Test Control' or 'A/B Test Variation 1'
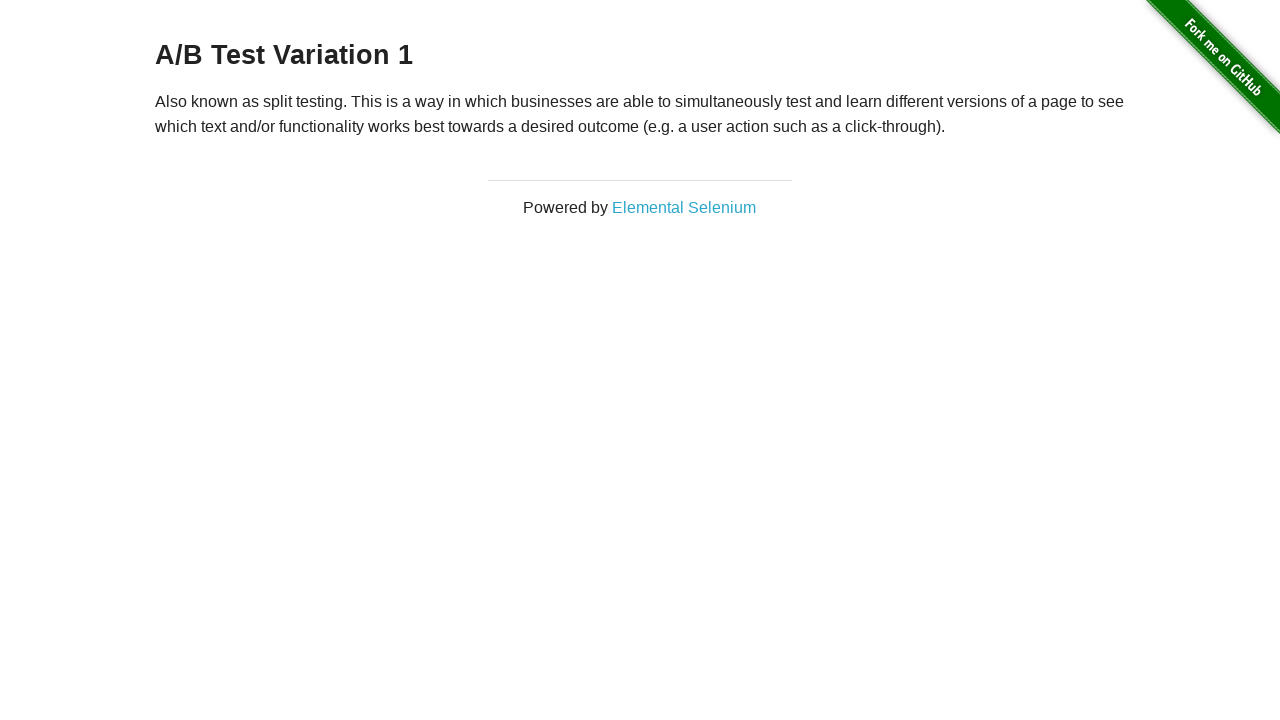

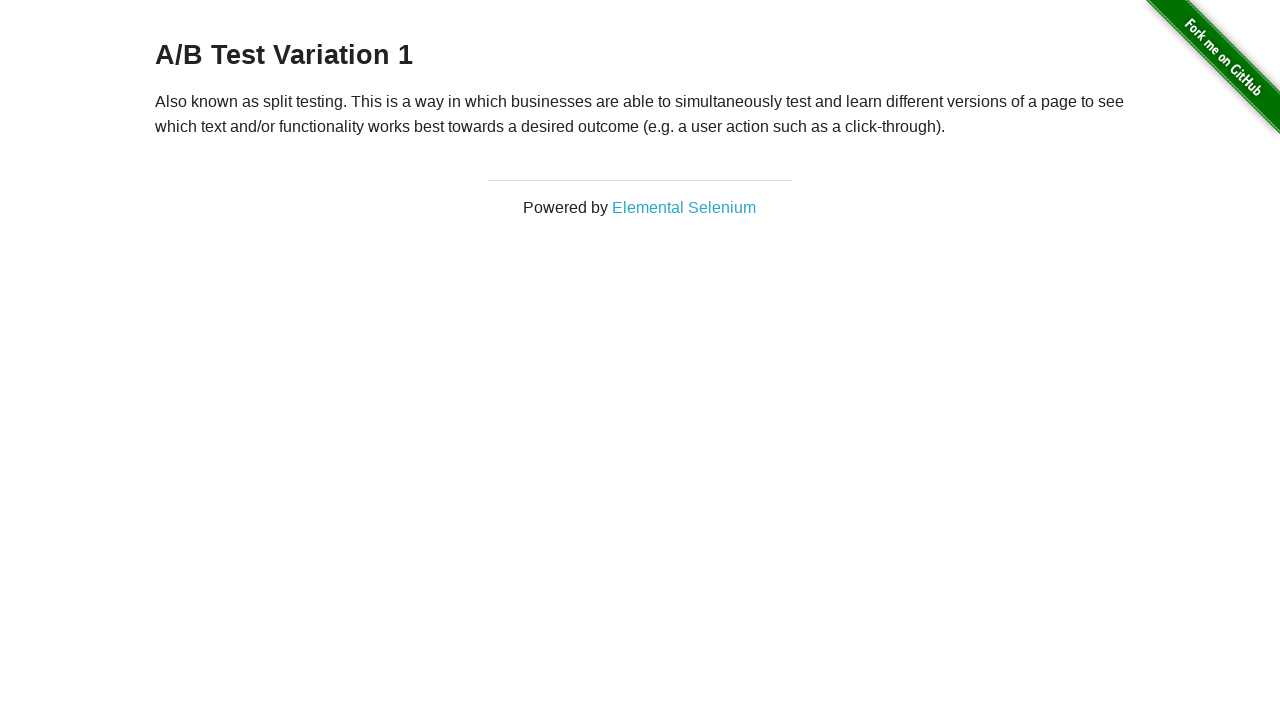